Opens all links from the discount coupons footer section in new tabs and switches between them to verify they load correctly

Starting URL: https://rahulshettyacademy.com/AutomationPractice/

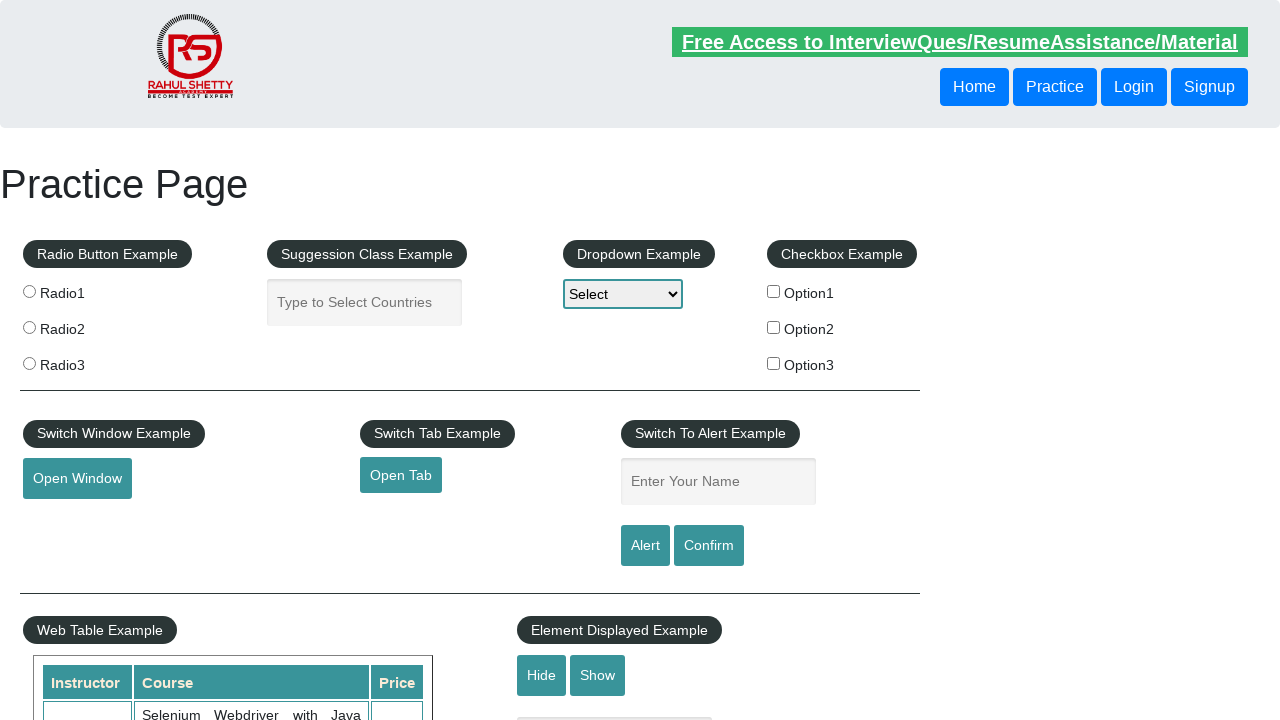

Located discount coupons footer section
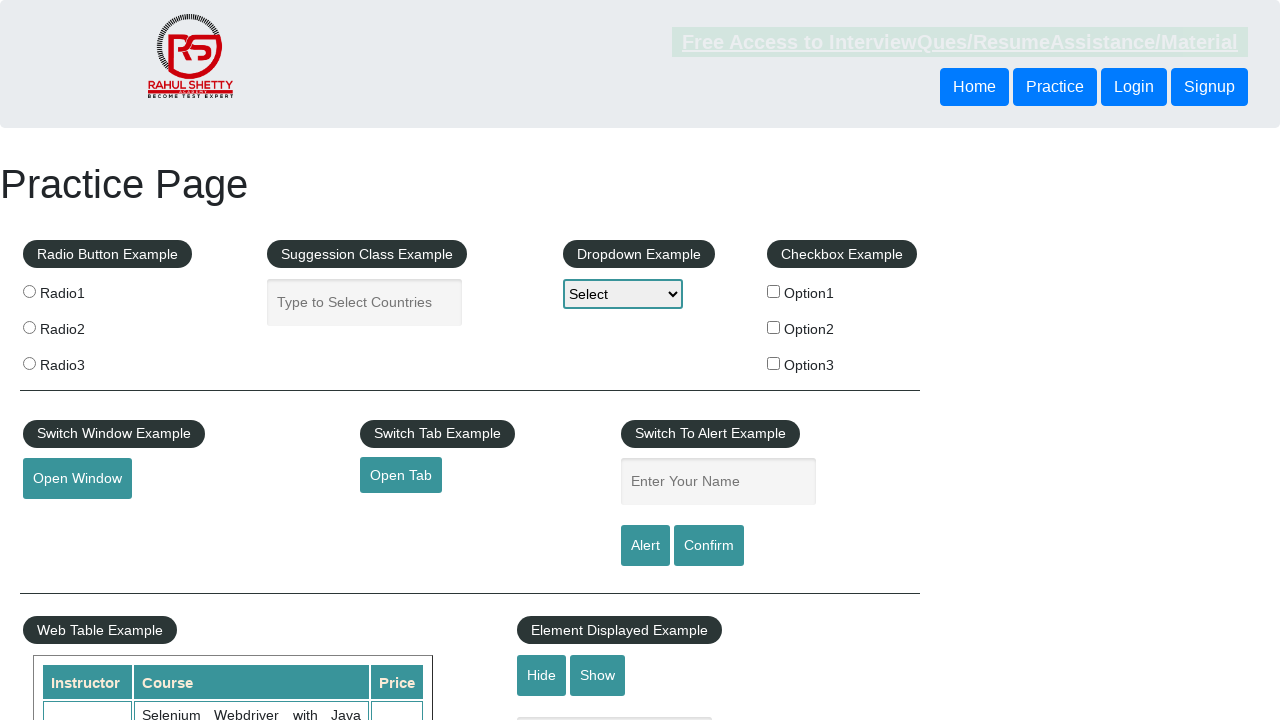

Retrieved all links from discount coupons section
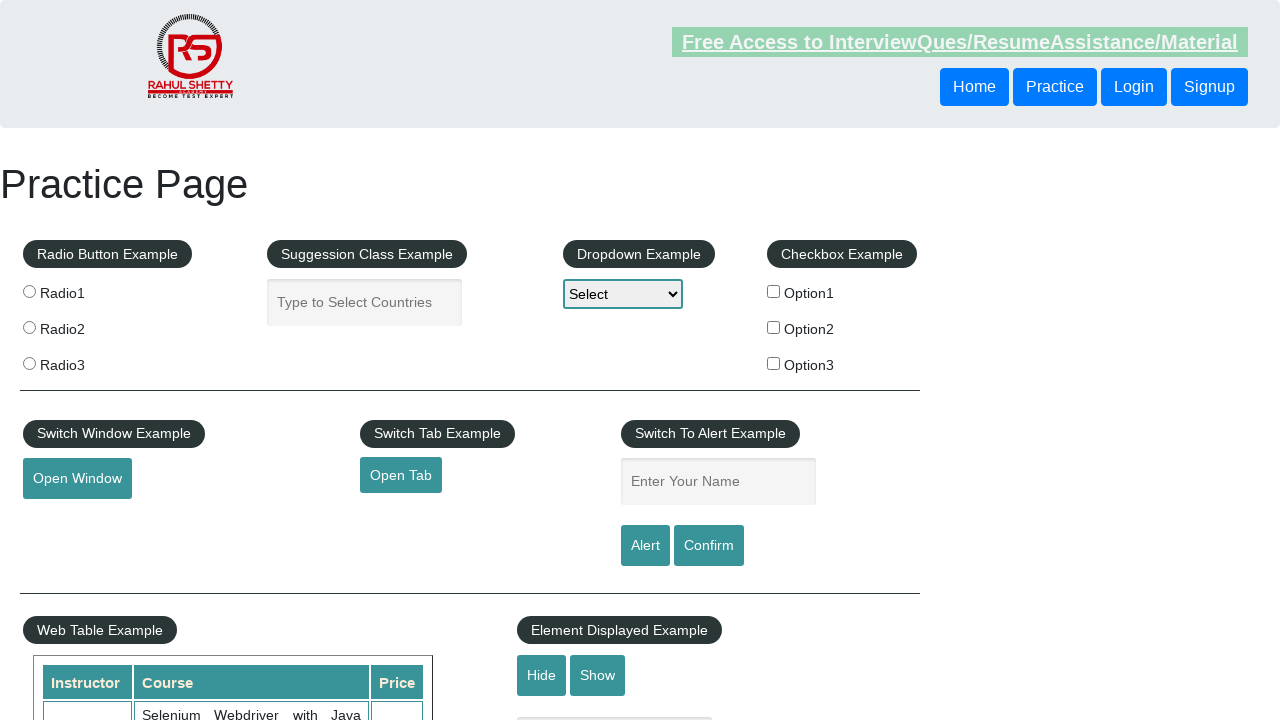

Retrieved href attribute from link 1
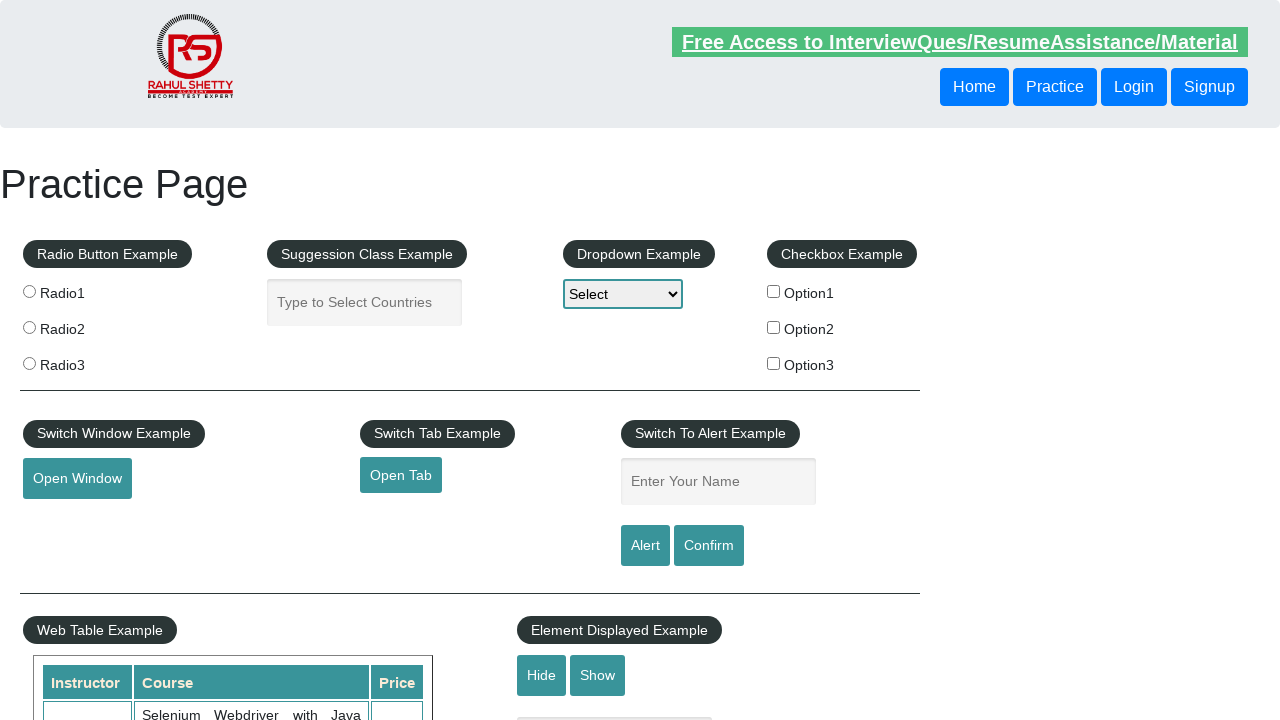

Created new page for link 1
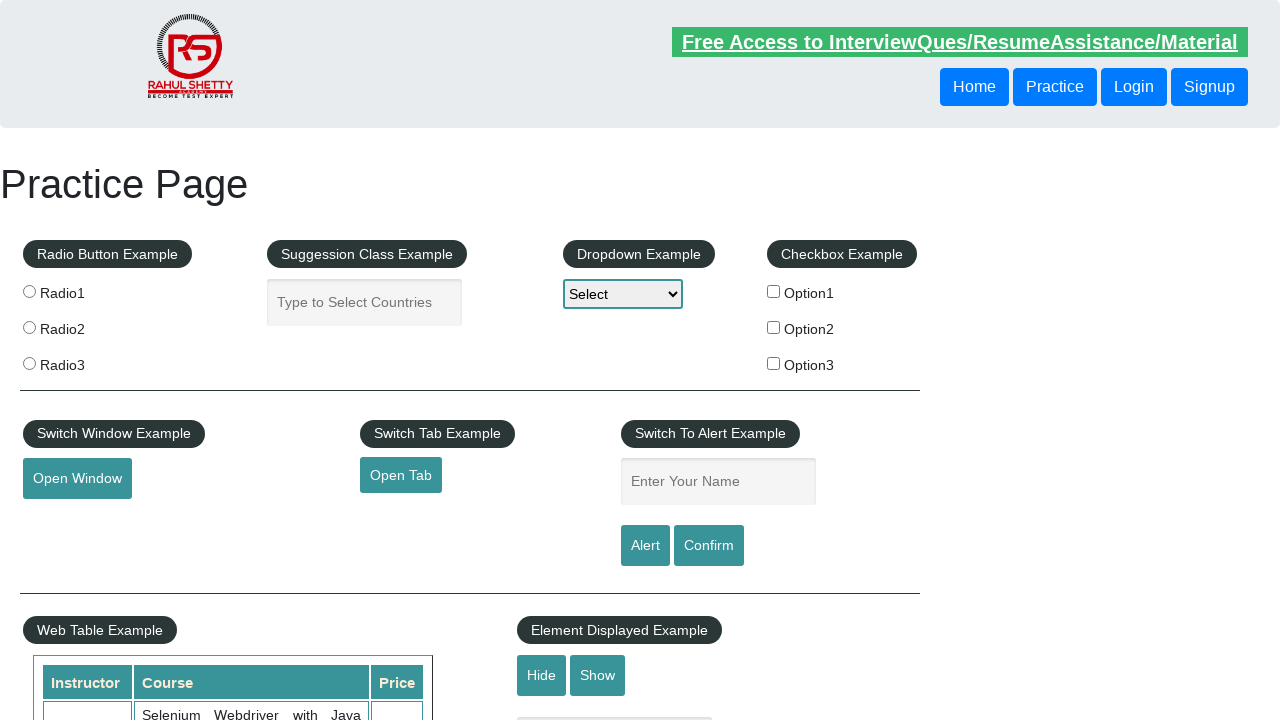

Navigated to discount link 1: http://www.restapitutorial.com/
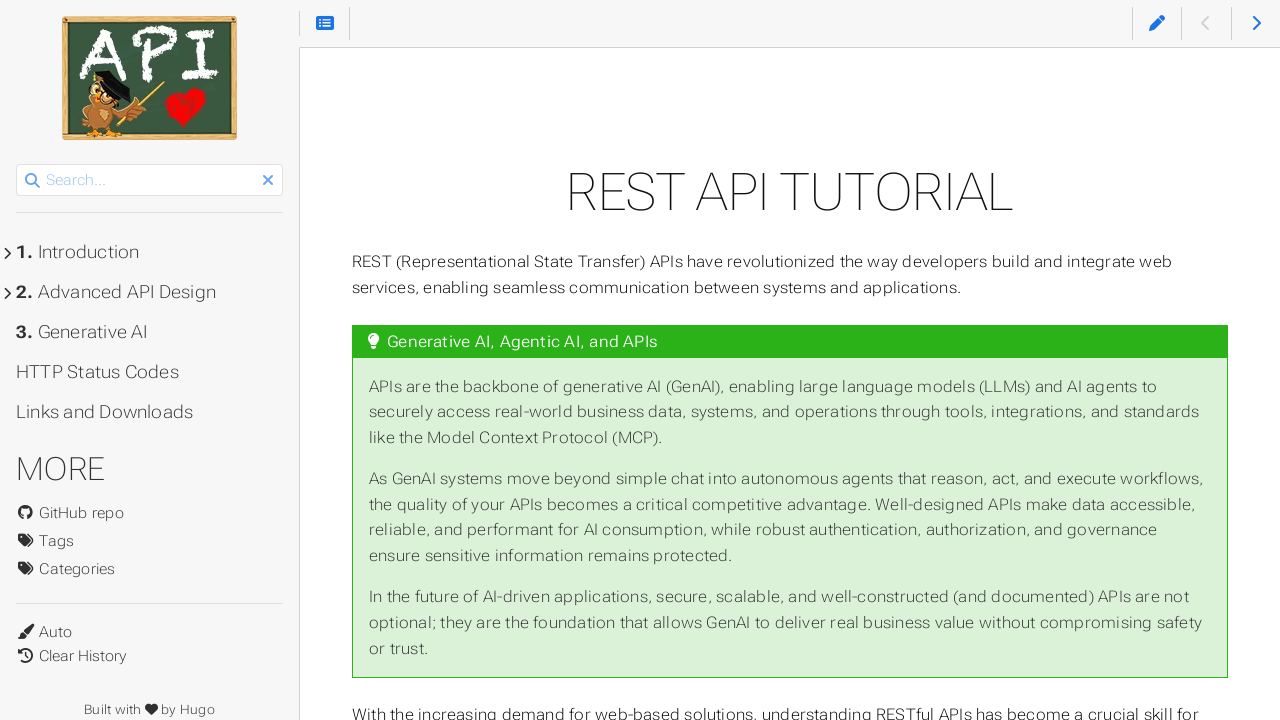

Discount link 1 loaded and DOM content ready
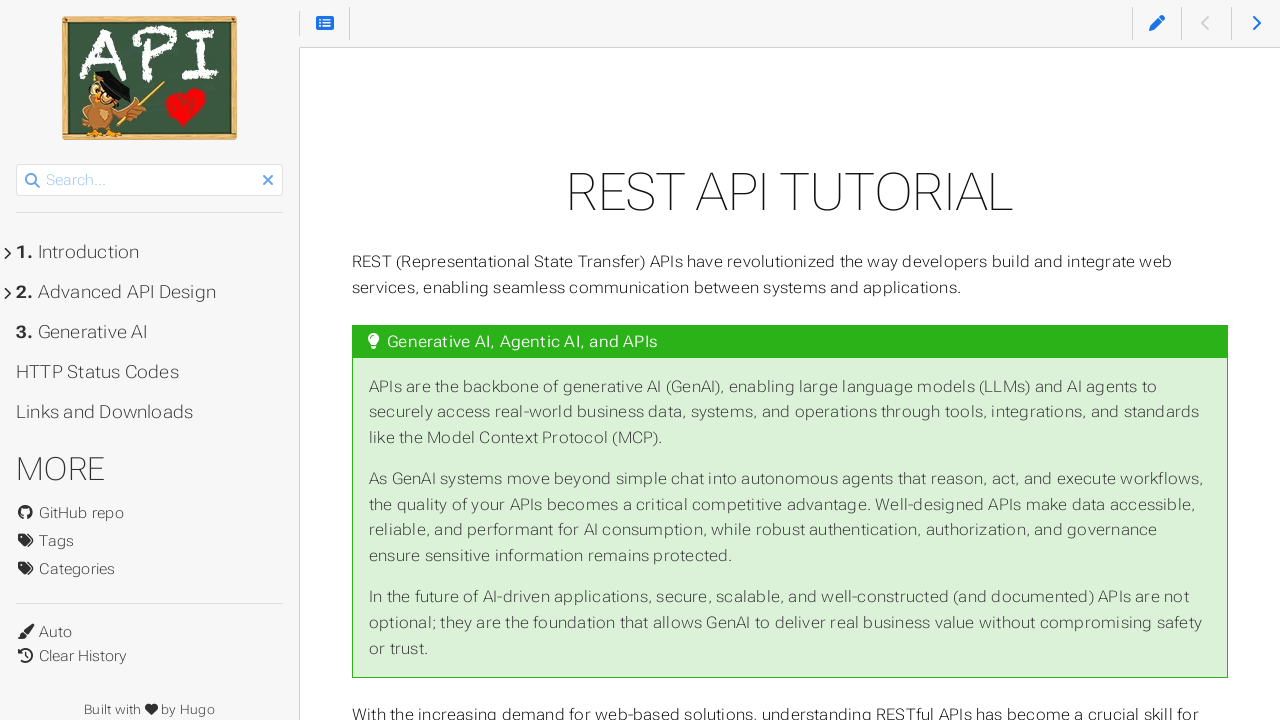

Retrieved href attribute from link 2
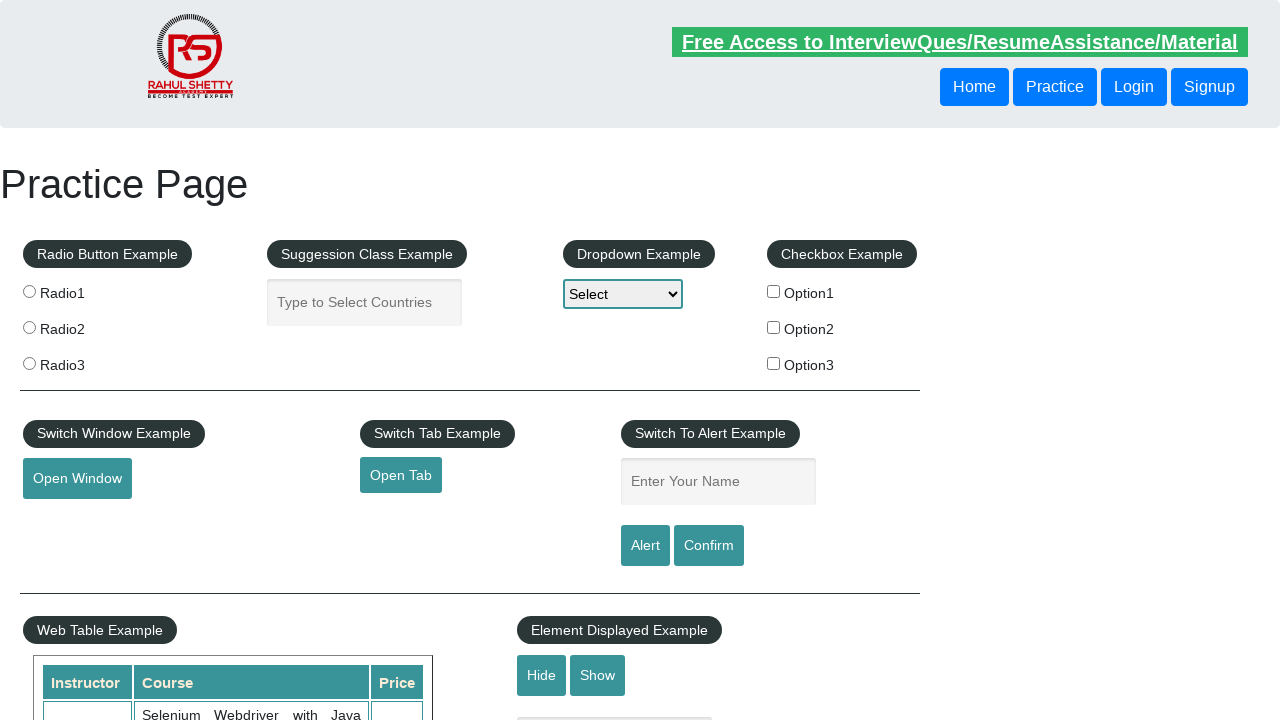

Created new page for link 2
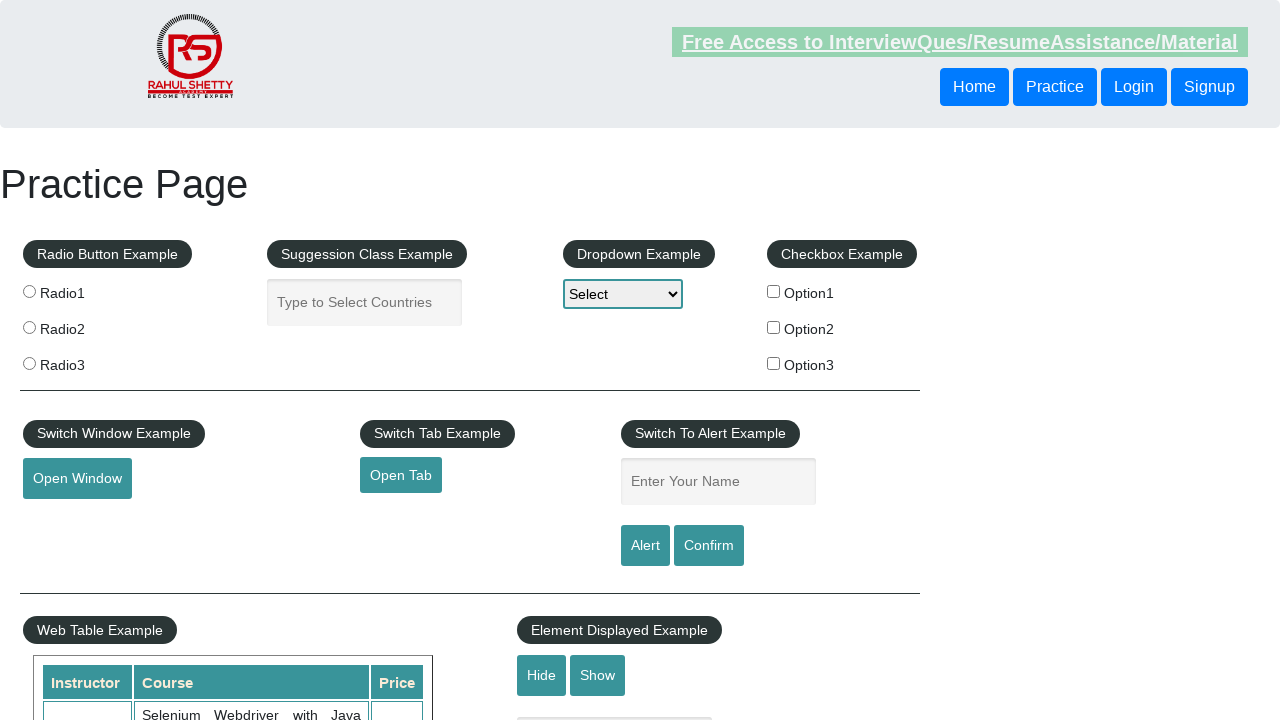

Navigated to discount link 2: https://www.soapui.org/
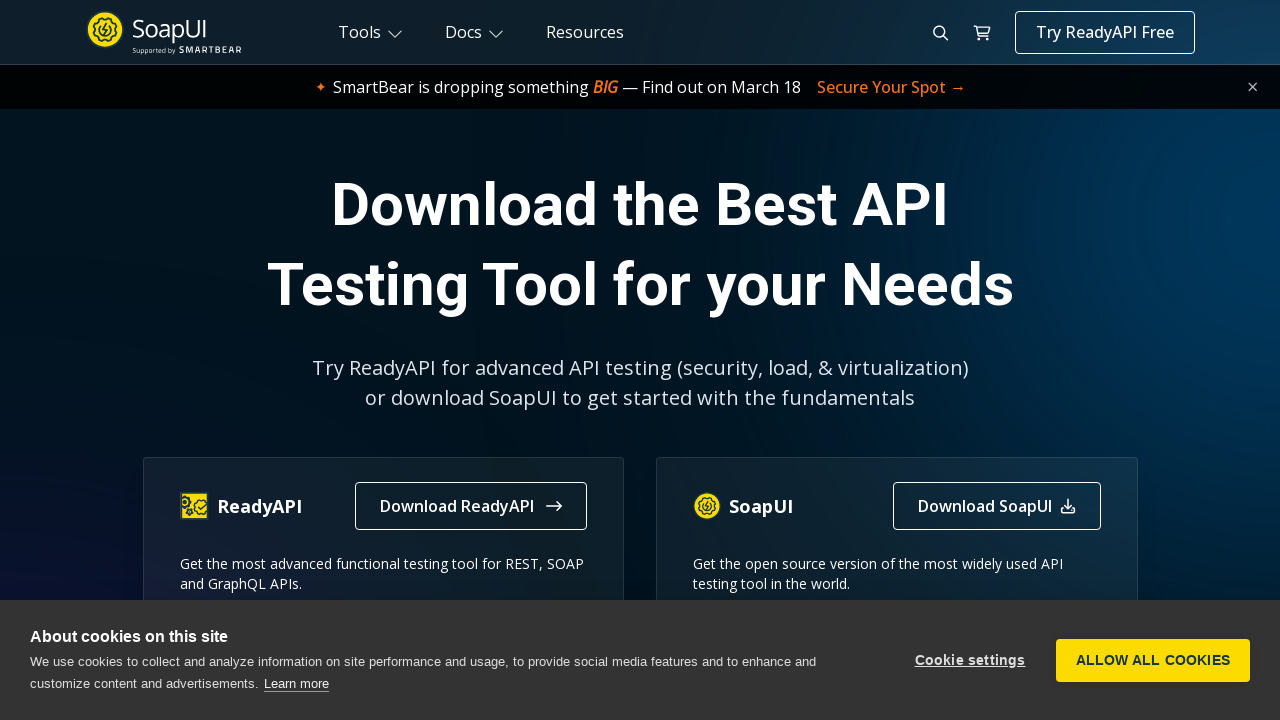

Discount link 2 loaded and DOM content ready
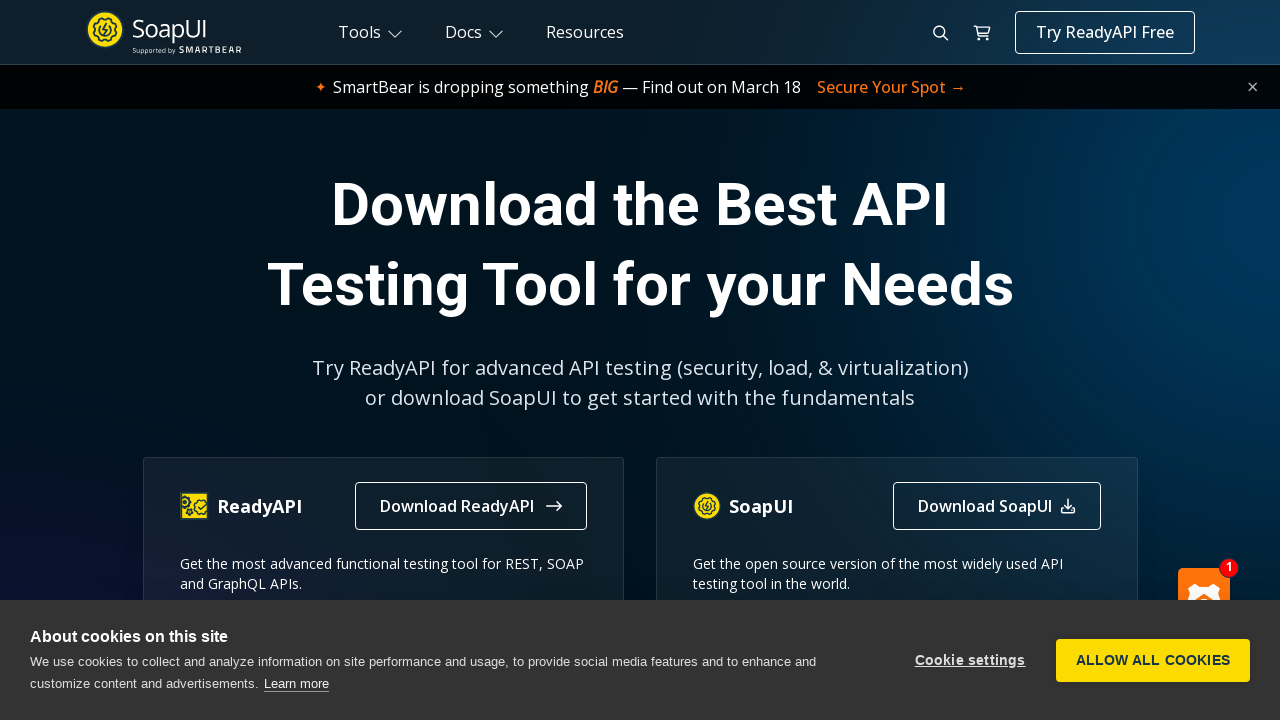

Retrieved href attribute from link 3
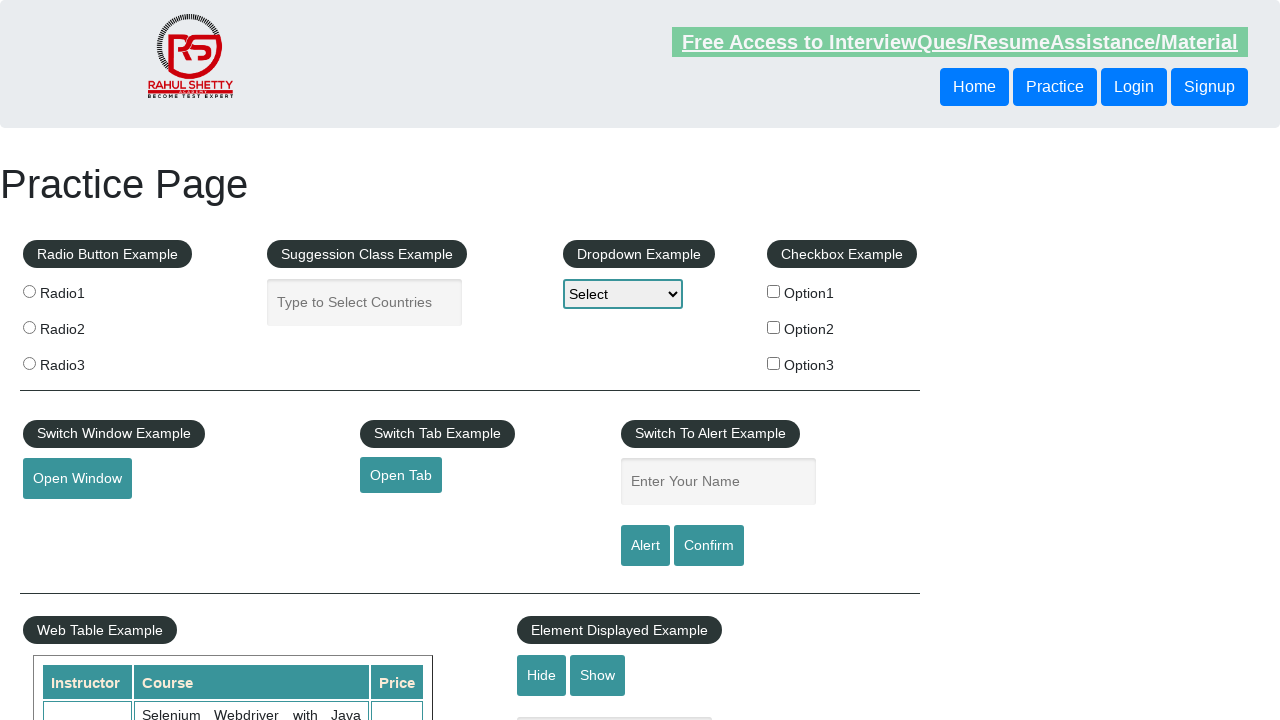

Created new page for link 3
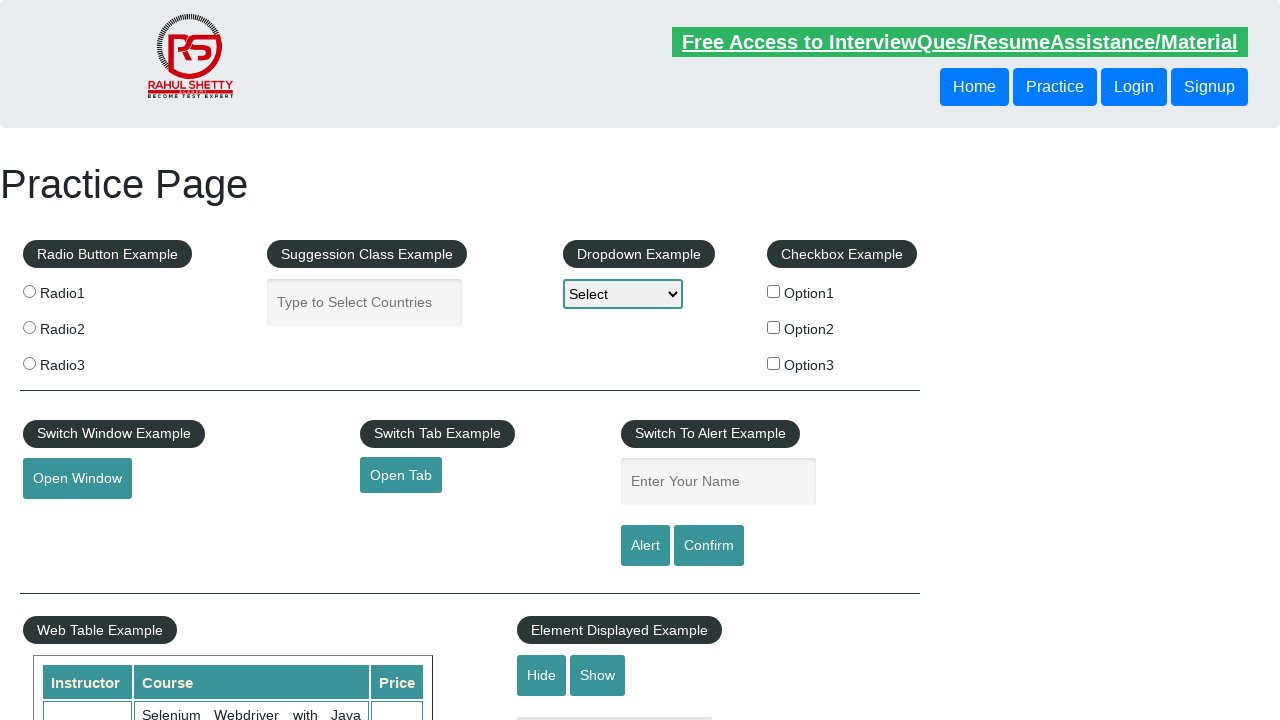

Navigated to discount link 3: https://courses.rahulshettyacademy.com/p/appium-tutorial
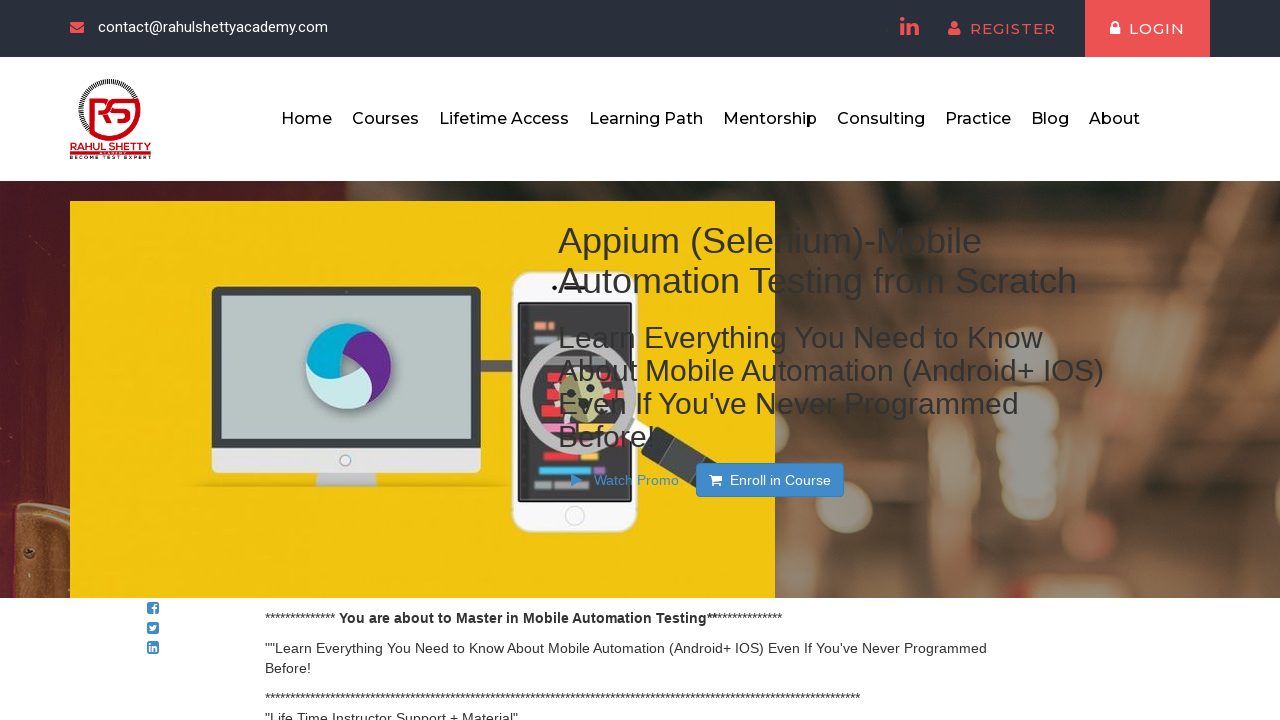

Discount link 3 loaded and DOM content ready
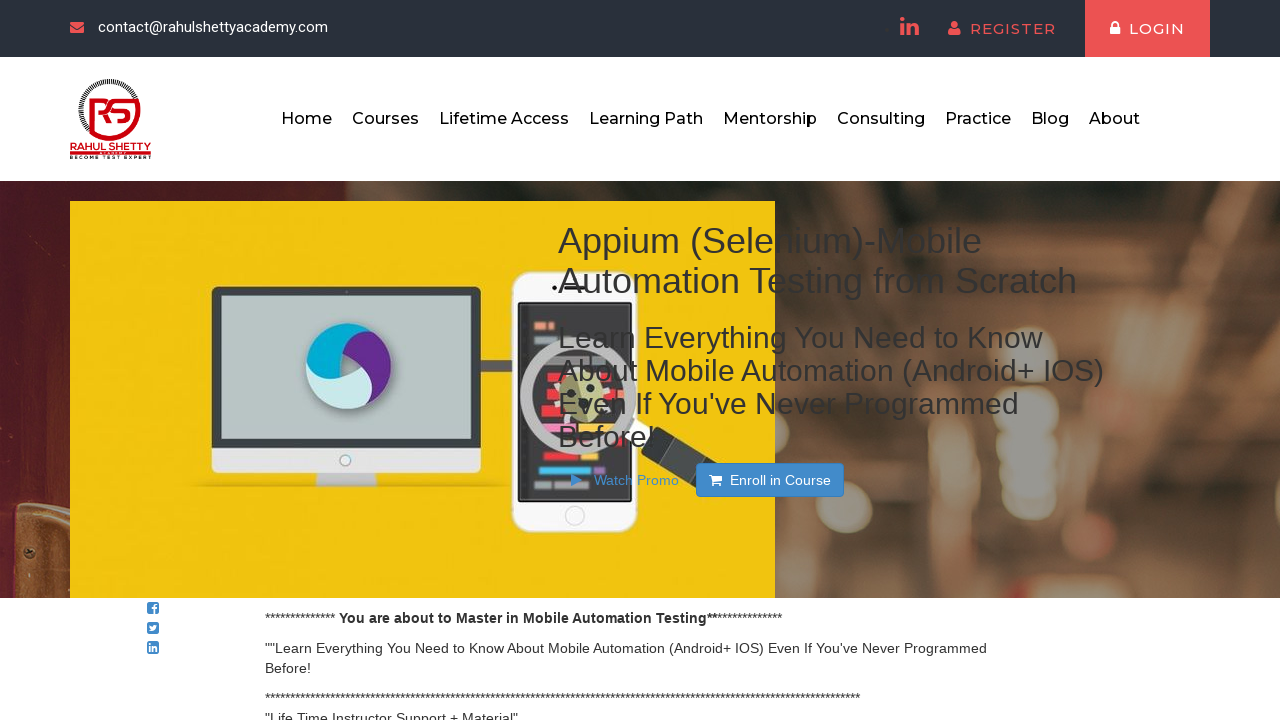

Retrieved href attribute from link 4
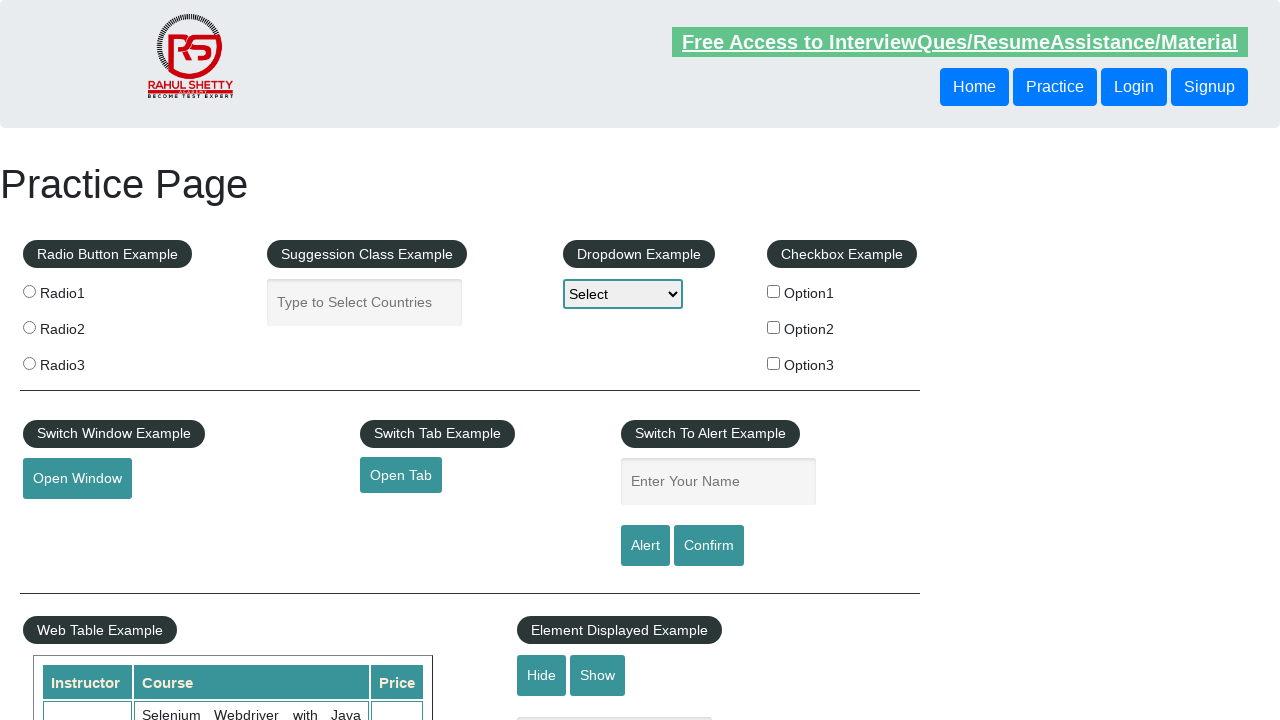

Created new page for link 4
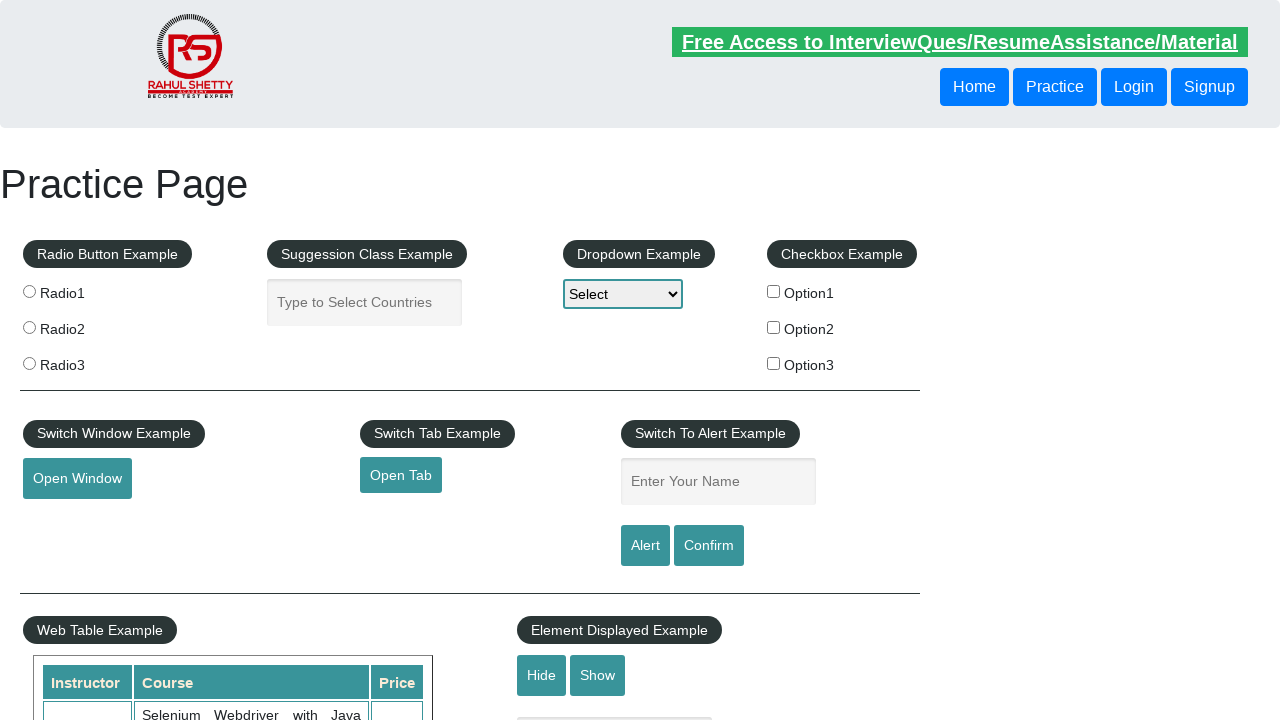

Navigated to discount link 4: https://jmeter.apache.org/
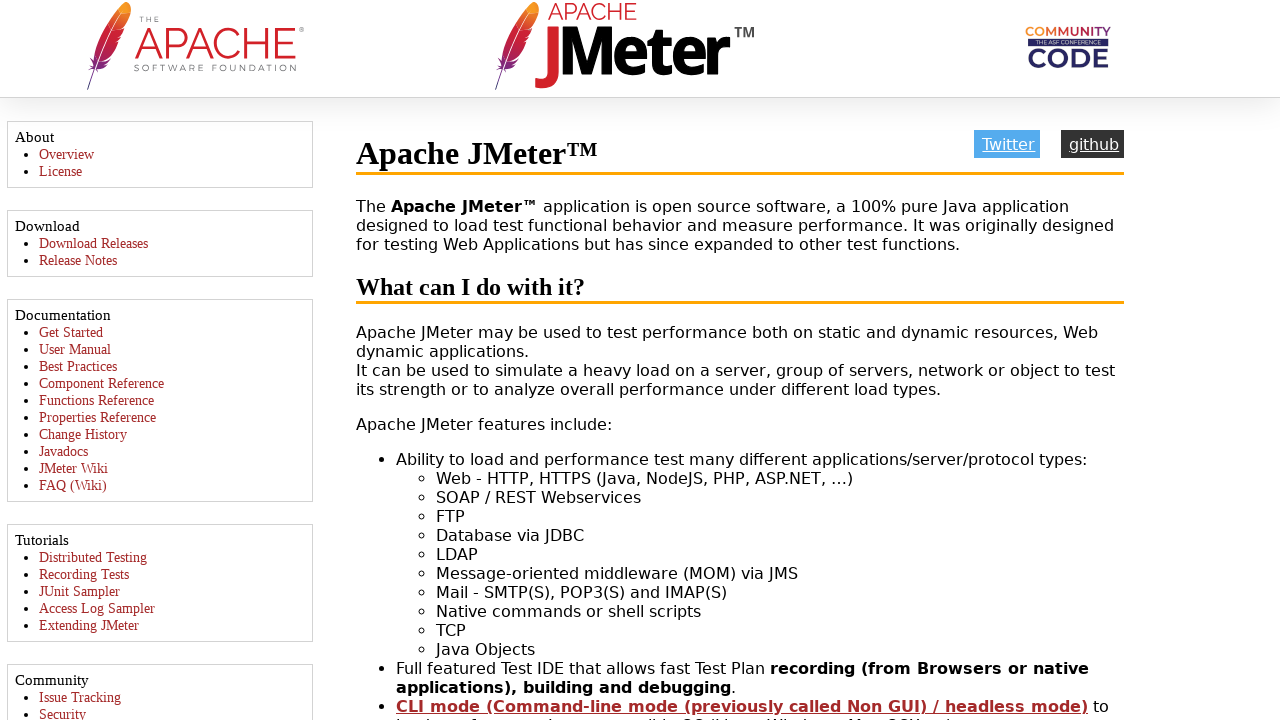

Discount link 4 loaded and DOM content ready
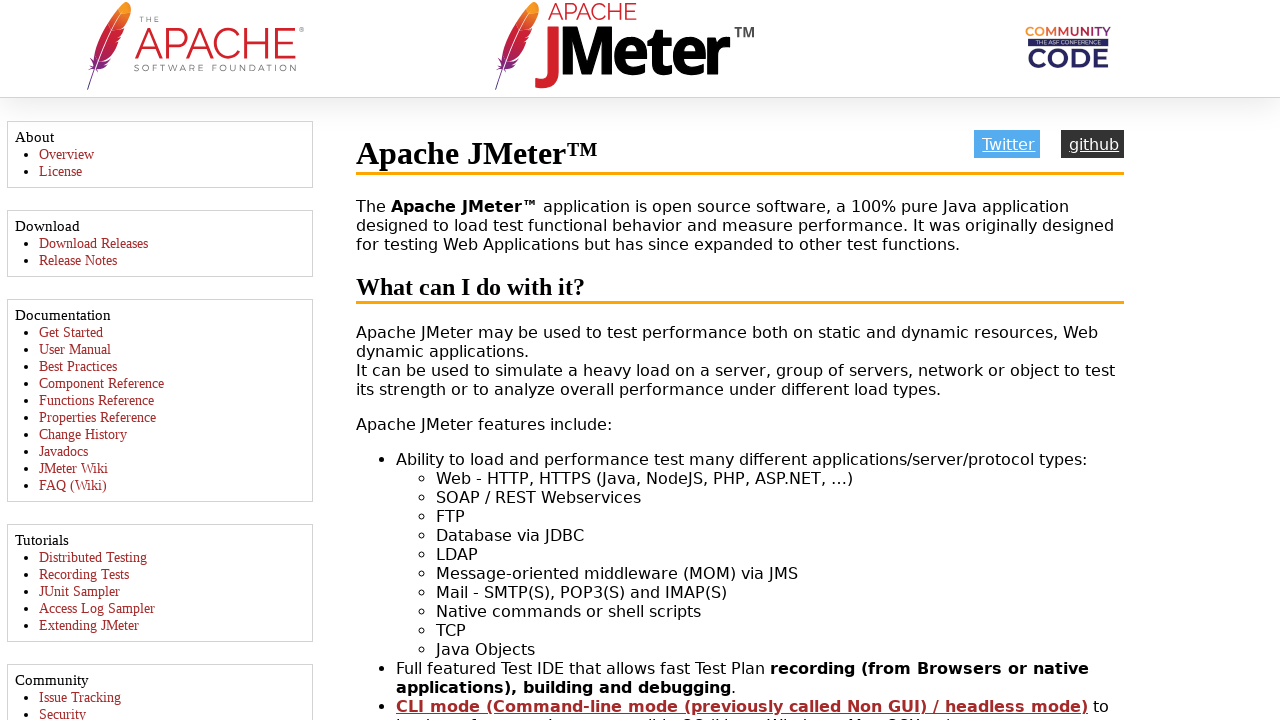

Closed opened discount link page
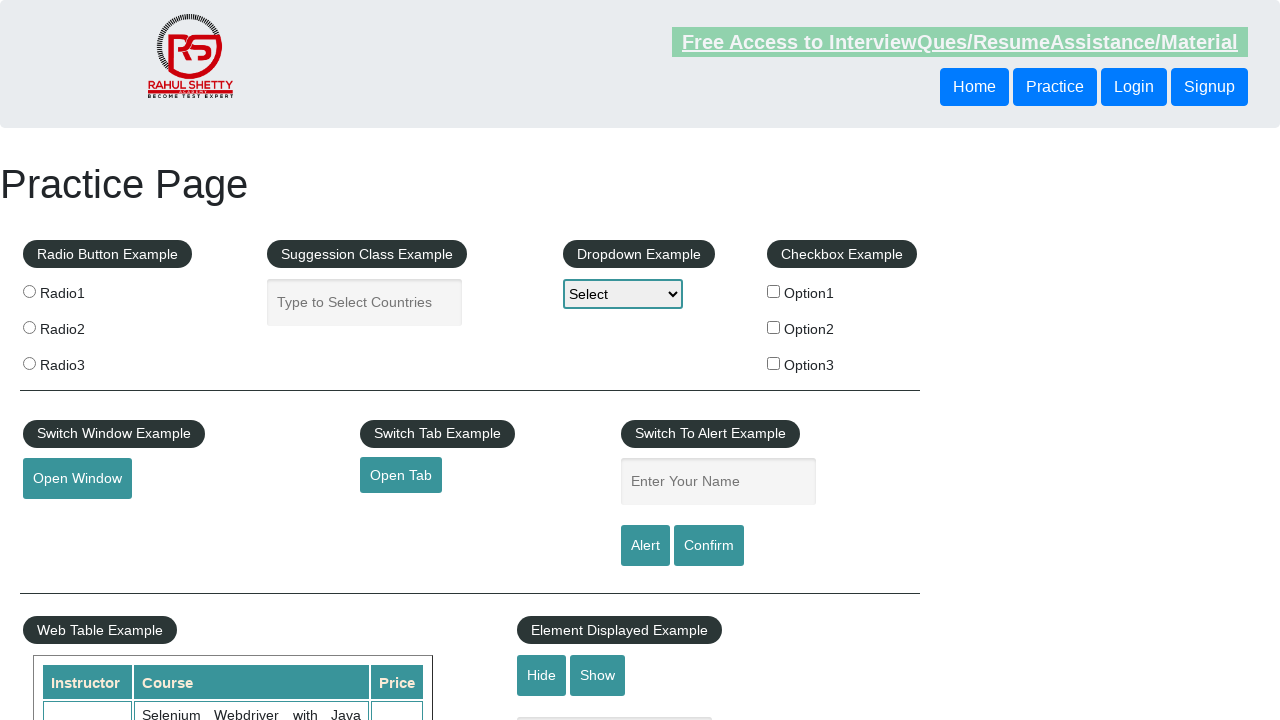

Closed opened discount link page
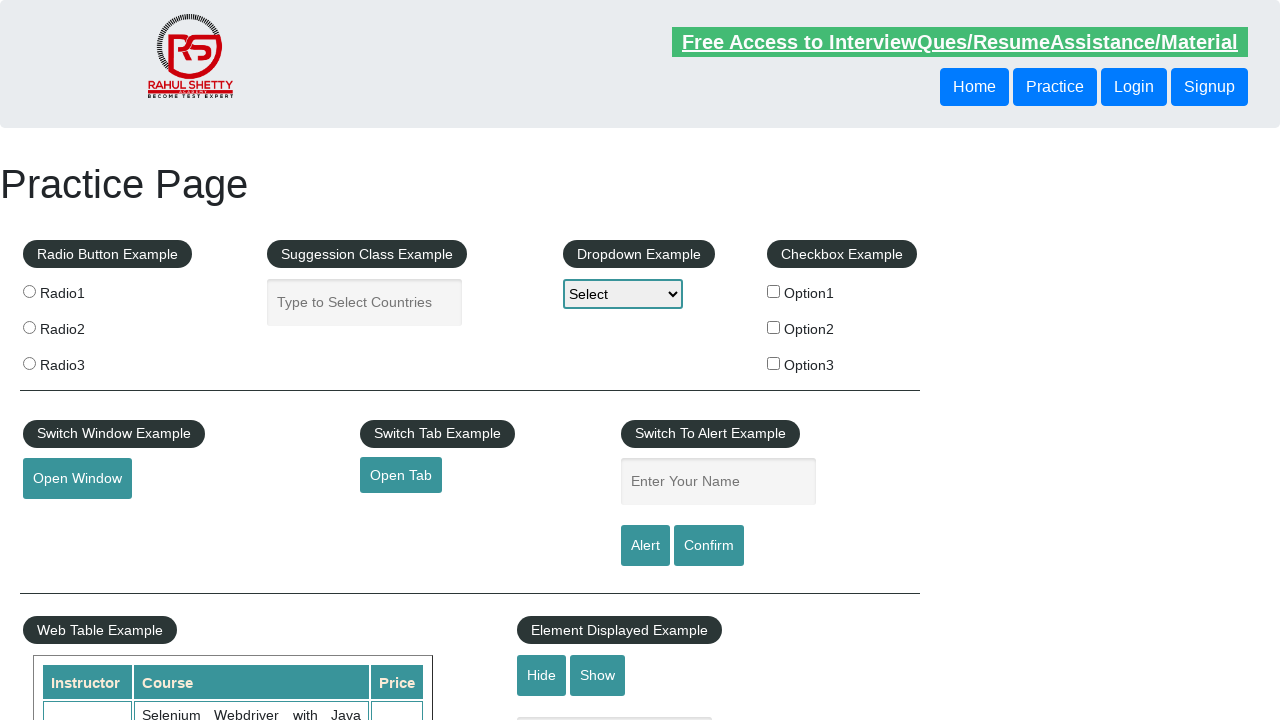

Closed opened discount link page
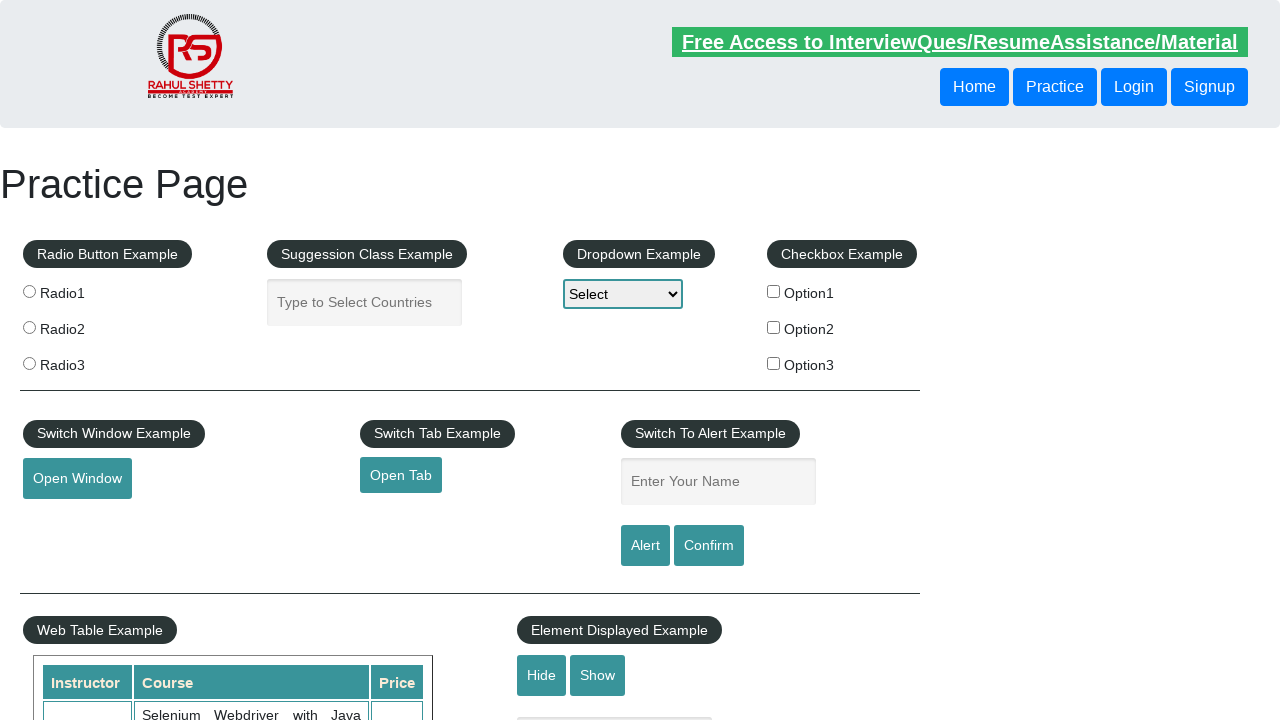

Closed opened discount link page
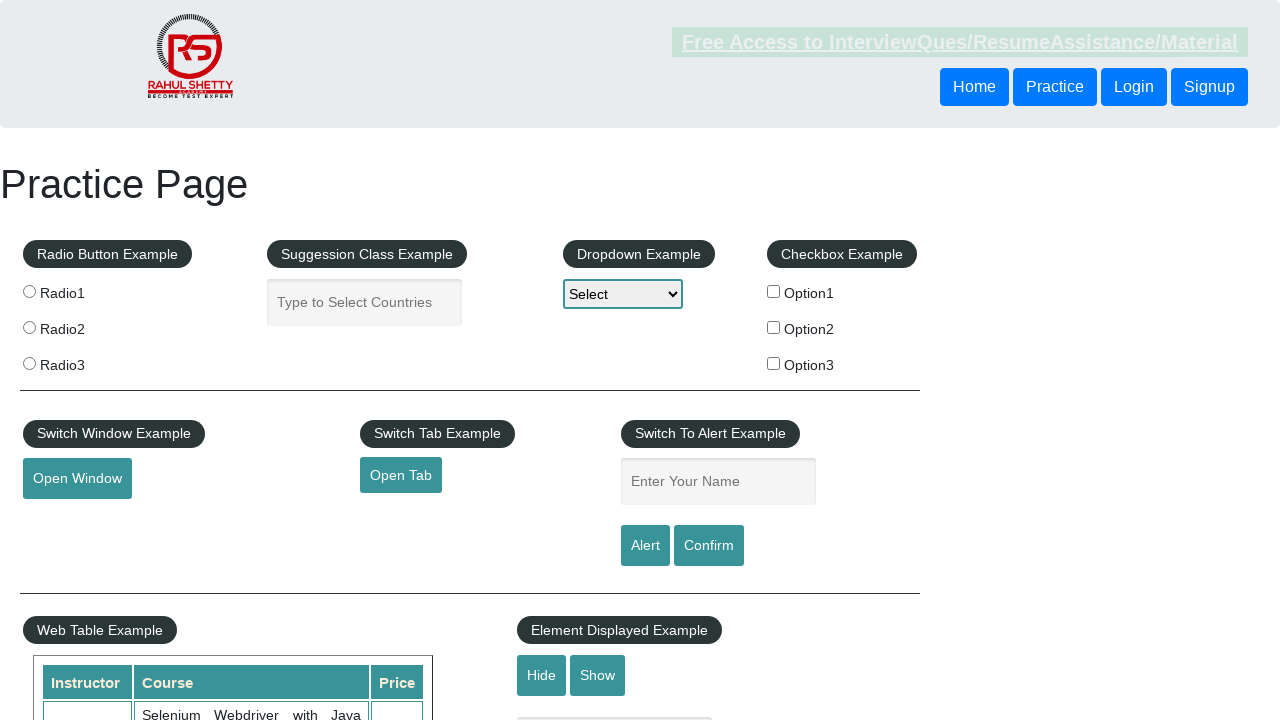

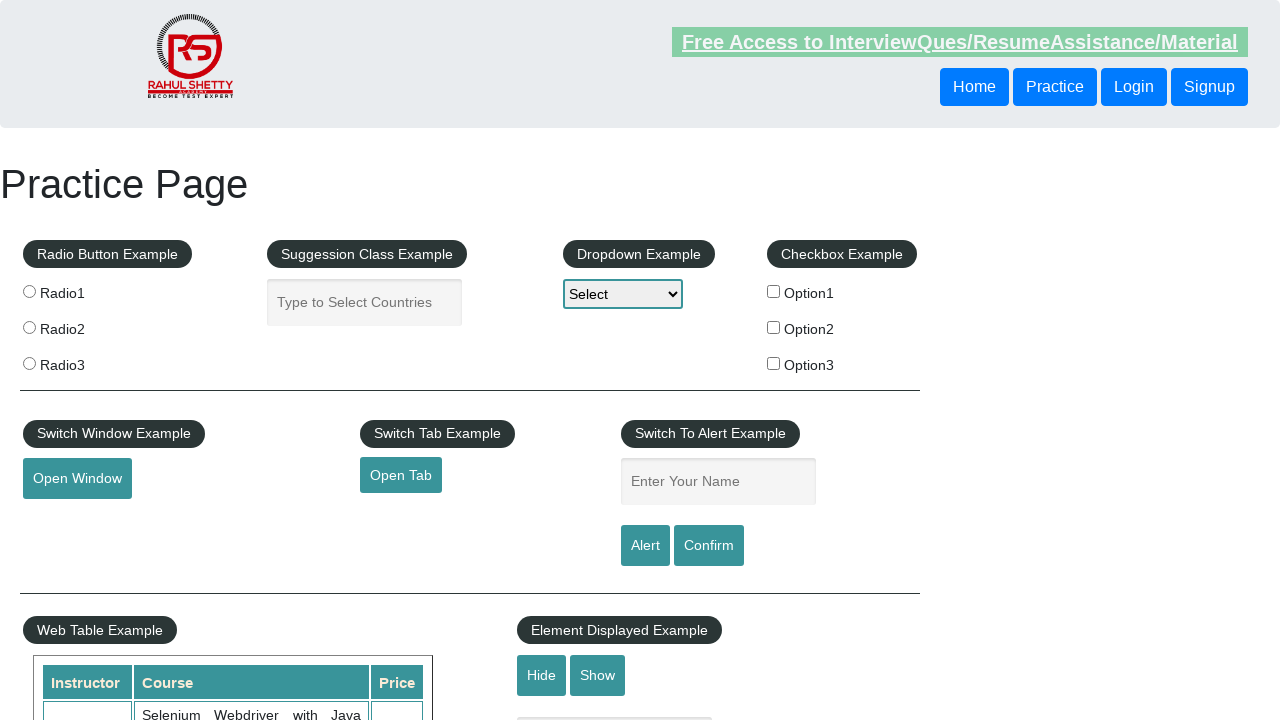